Tests selecting checkboxes in a web table by clicking the checkbox corresponding to specific usernames (Joe.Root and John.Smith) on a practice page

Starting URL: https://selectorshub.com/xpath-practice-page/

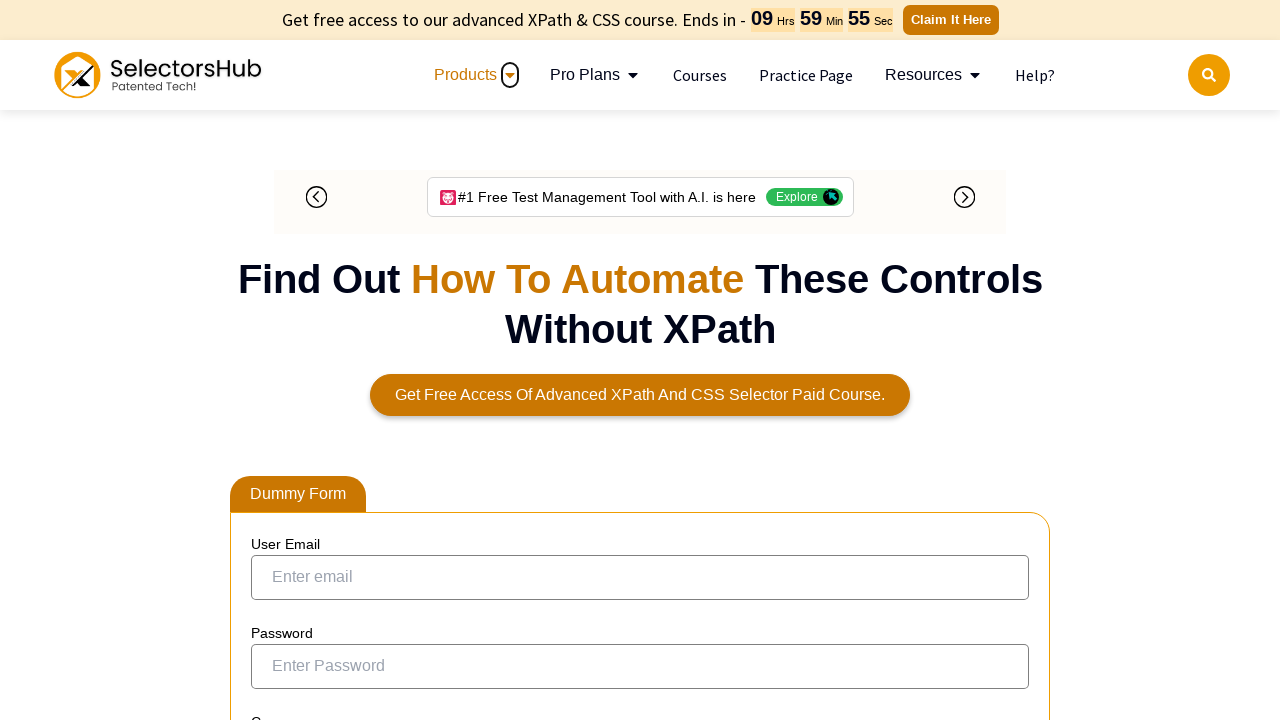

Navigated to XPath practice page
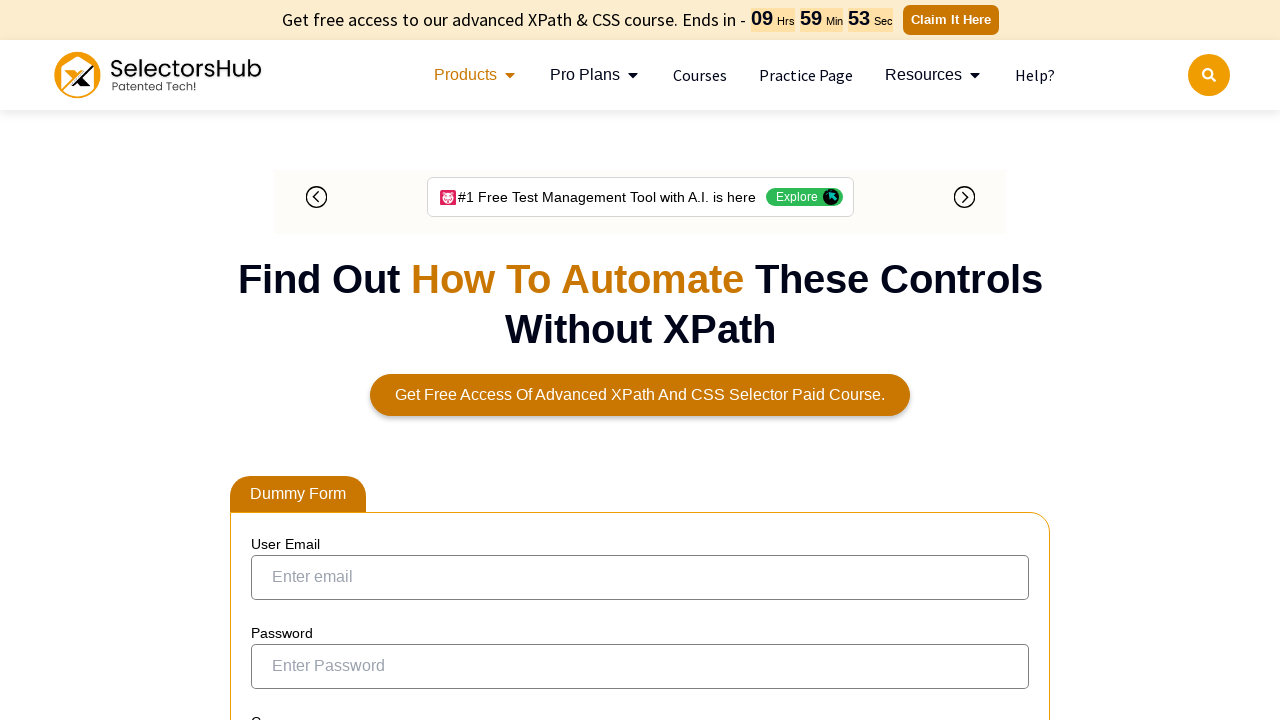

Selected checkbox for Joe.Root at (274, 353) on xpath=//a[contains(text(),'Joe.Root')]/parent::td/preceding-sibling::td/child::i
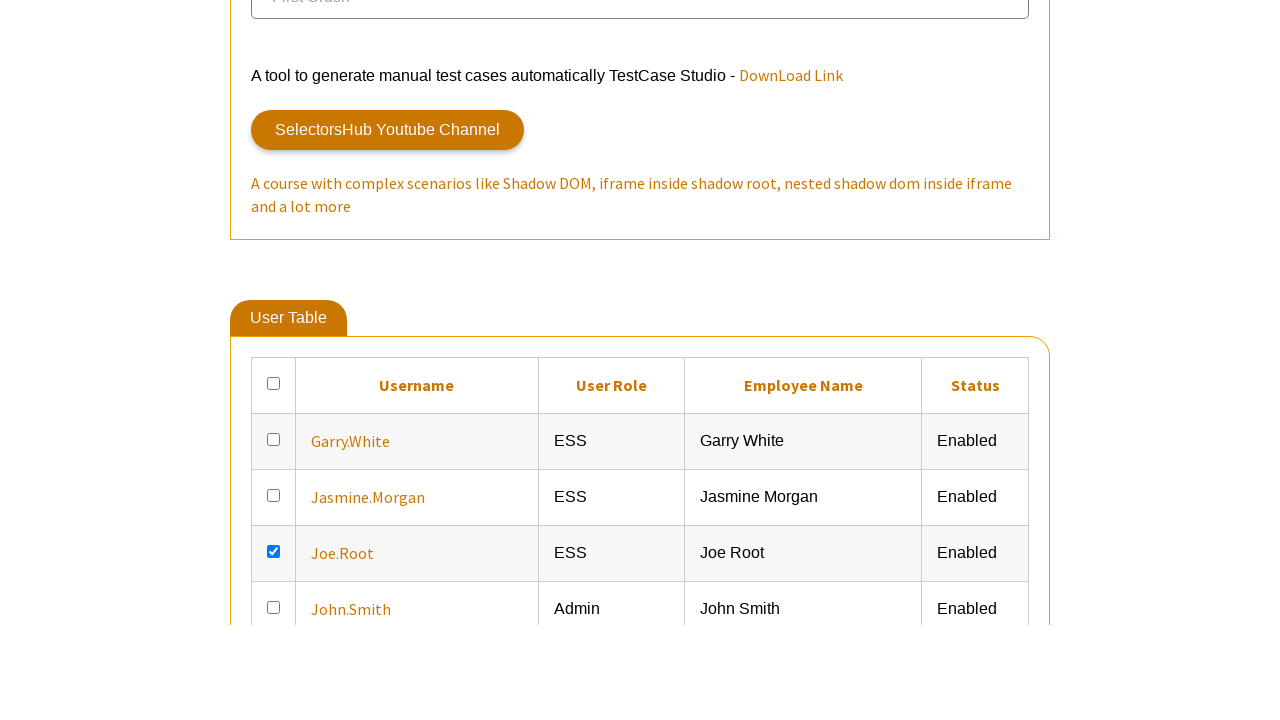

Selected checkbox for John.Smith at (274, 360) on xpath=//a[contains(text(),'John.Smith')]/parent::td/preceding-sibling::td/child:
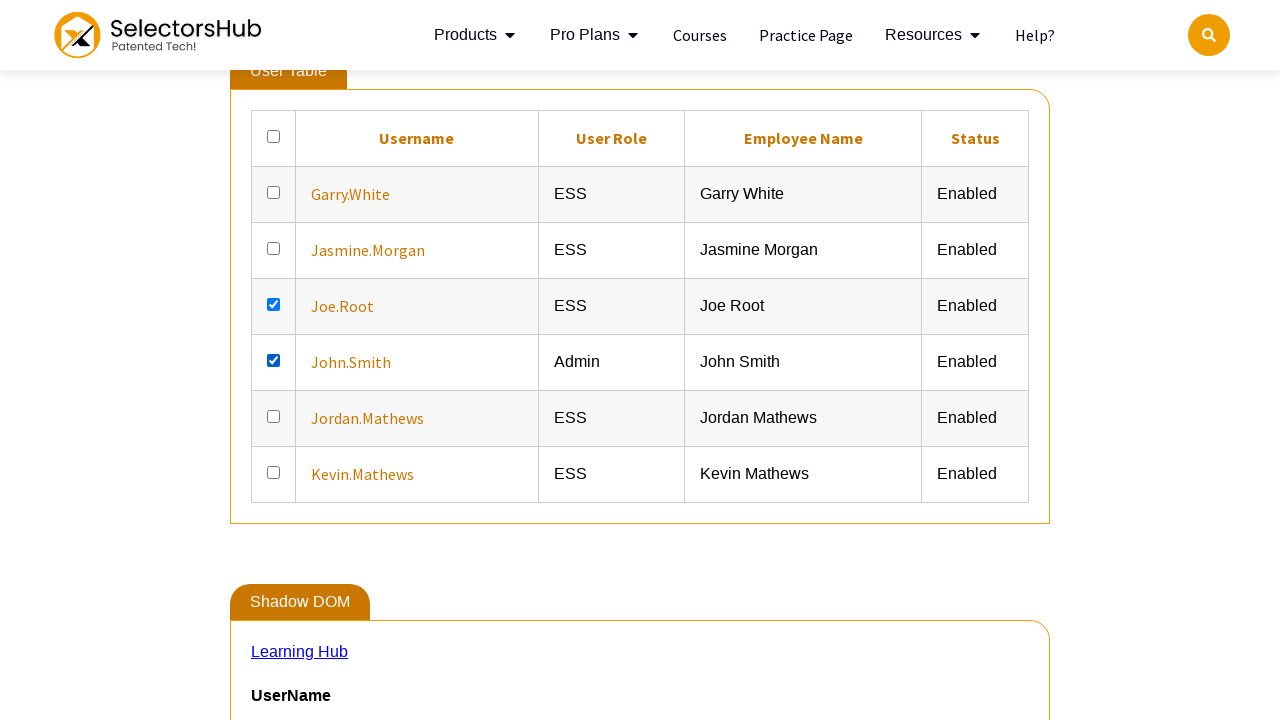

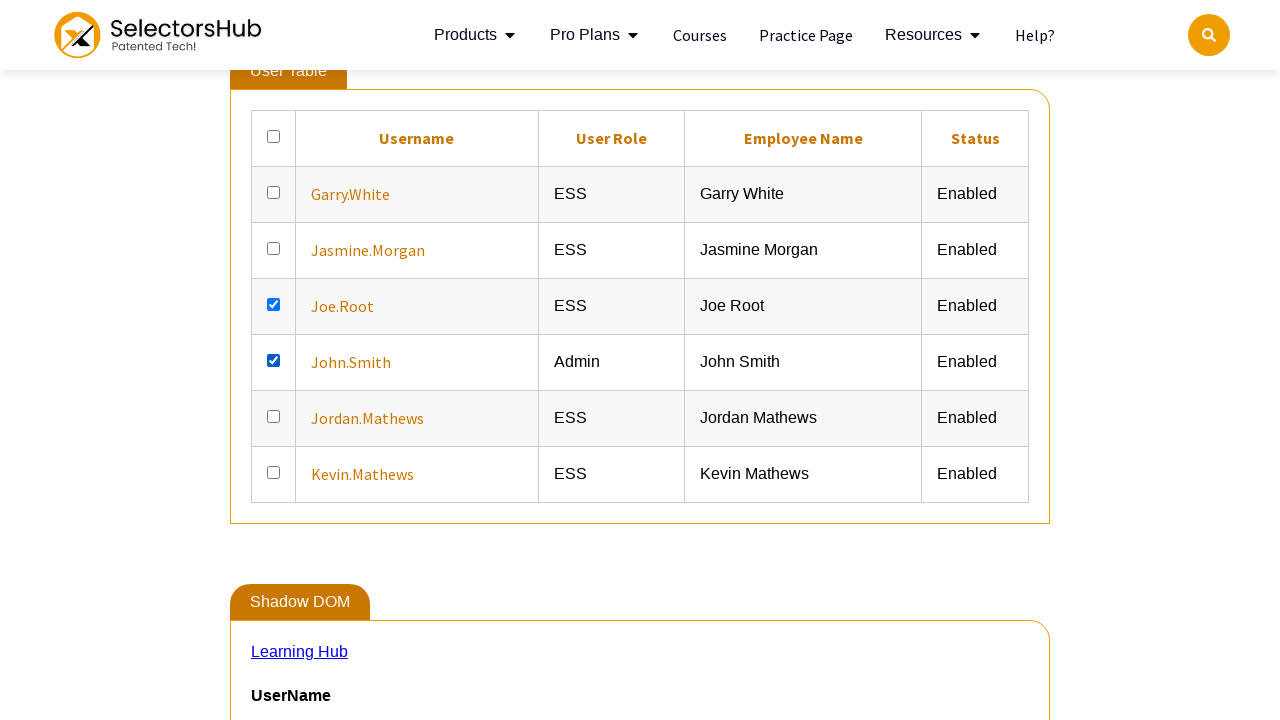